Navigates to W3Schools HTML tables page and verifies the example table is present with multiple rows

Starting URL: https://www.w3schools.com/html/html_tables.asp

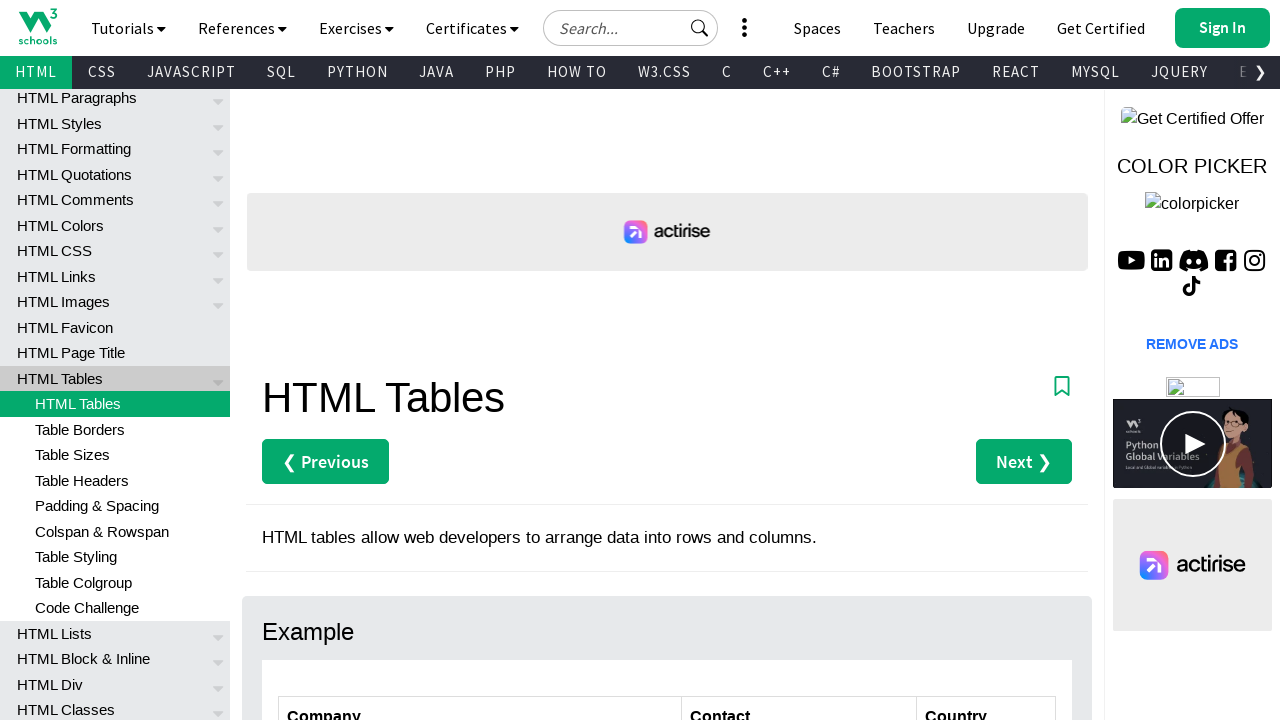

Navigated to W3Schools HTML tables page
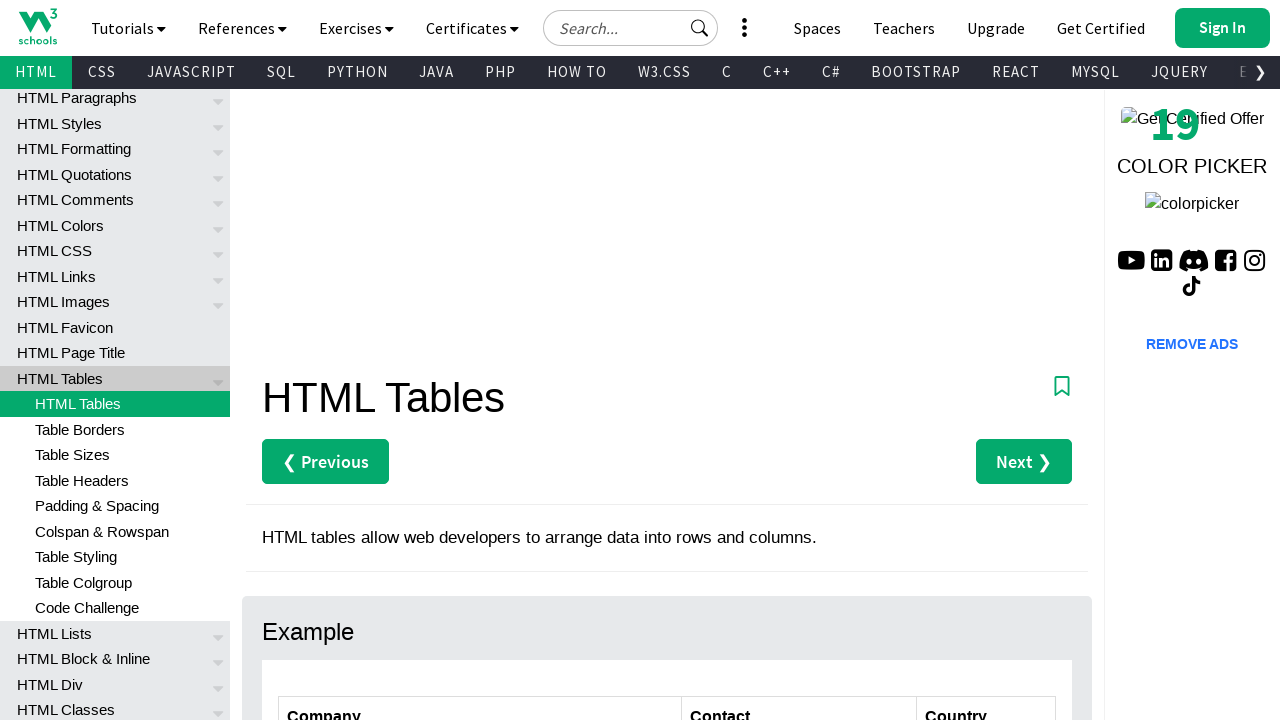

Example table with class ws-table-all loaded
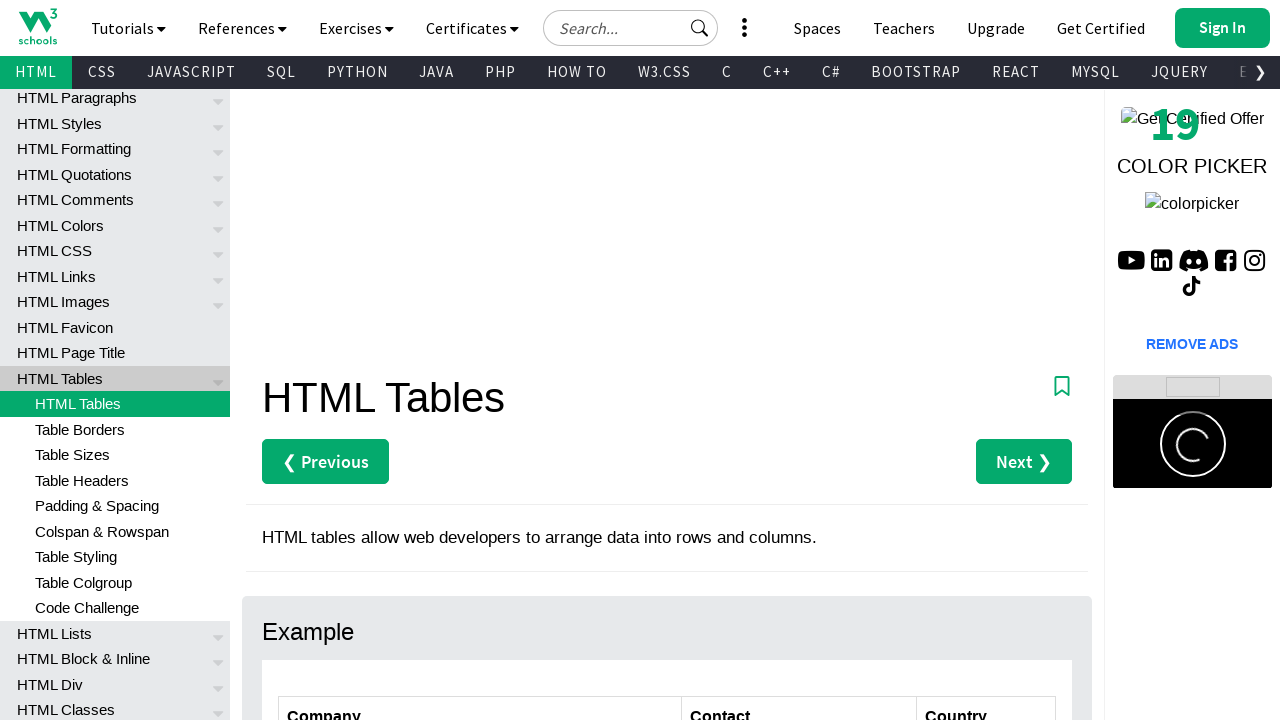

Table body rows verified to be present
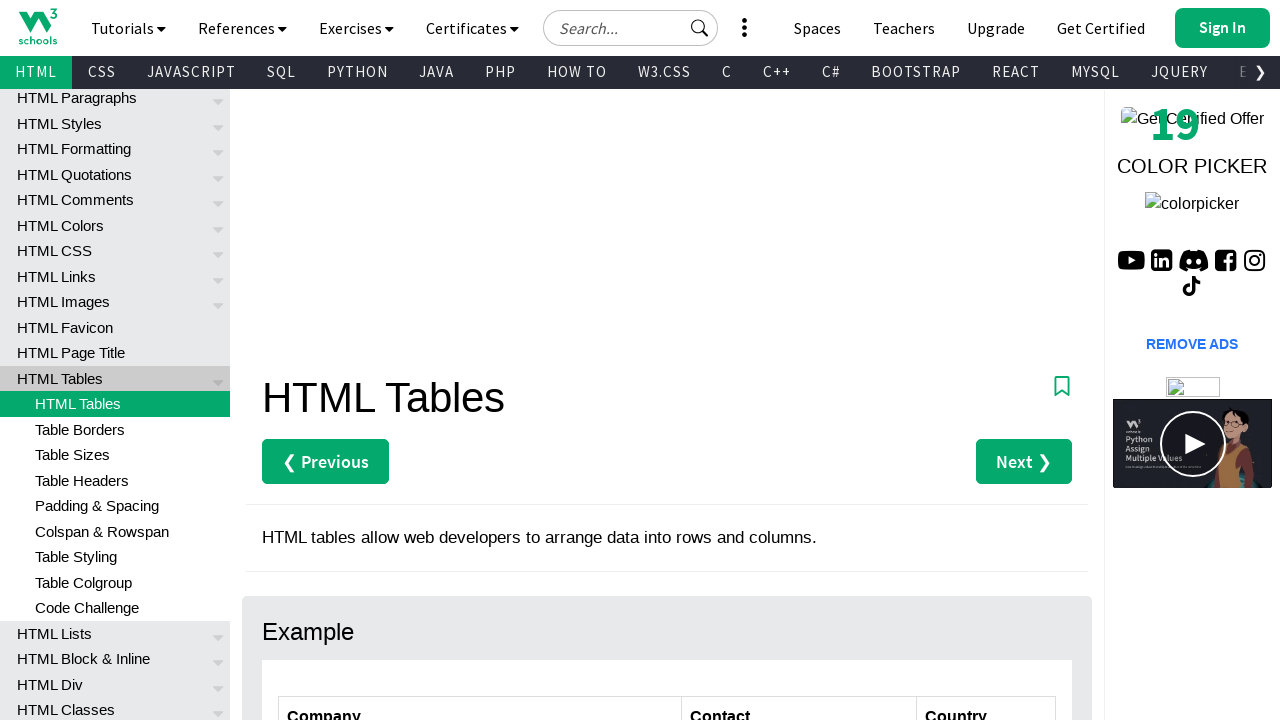

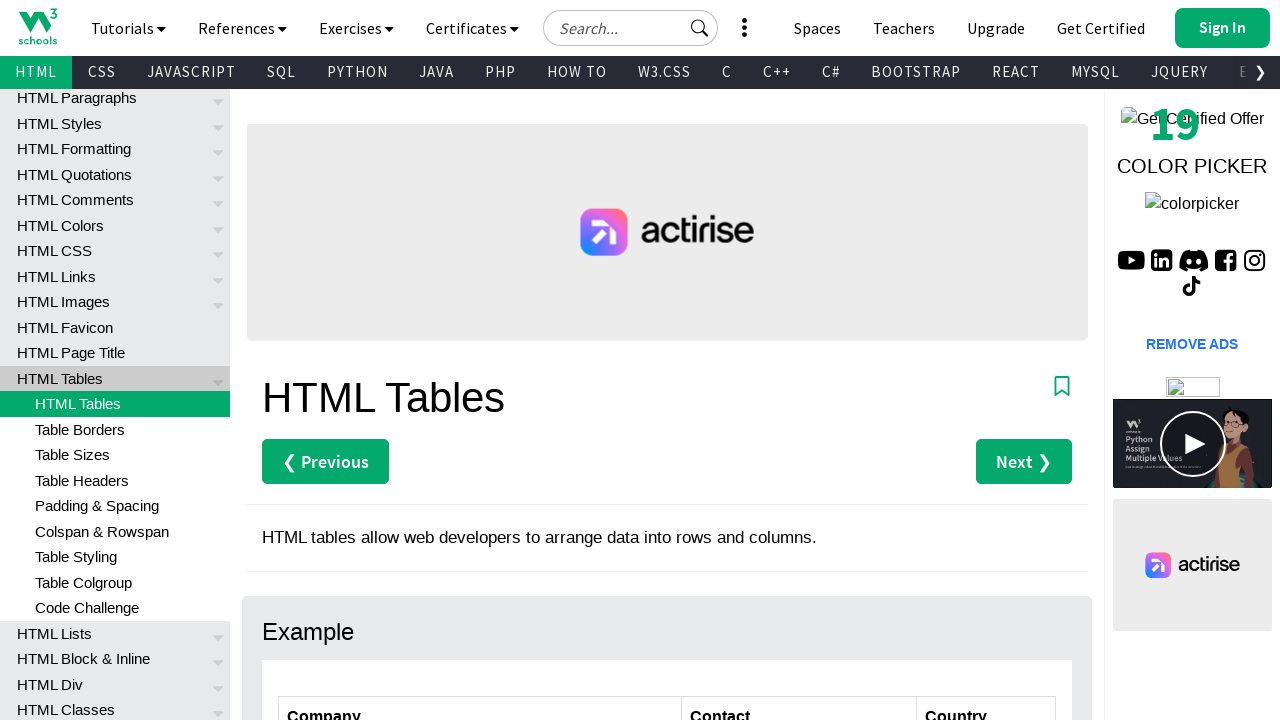